Navigates to Flipkart homepage and retrieves browser window dimensions (height and width) for verification purposes.

Starting URL: https://www.flipkart.com/

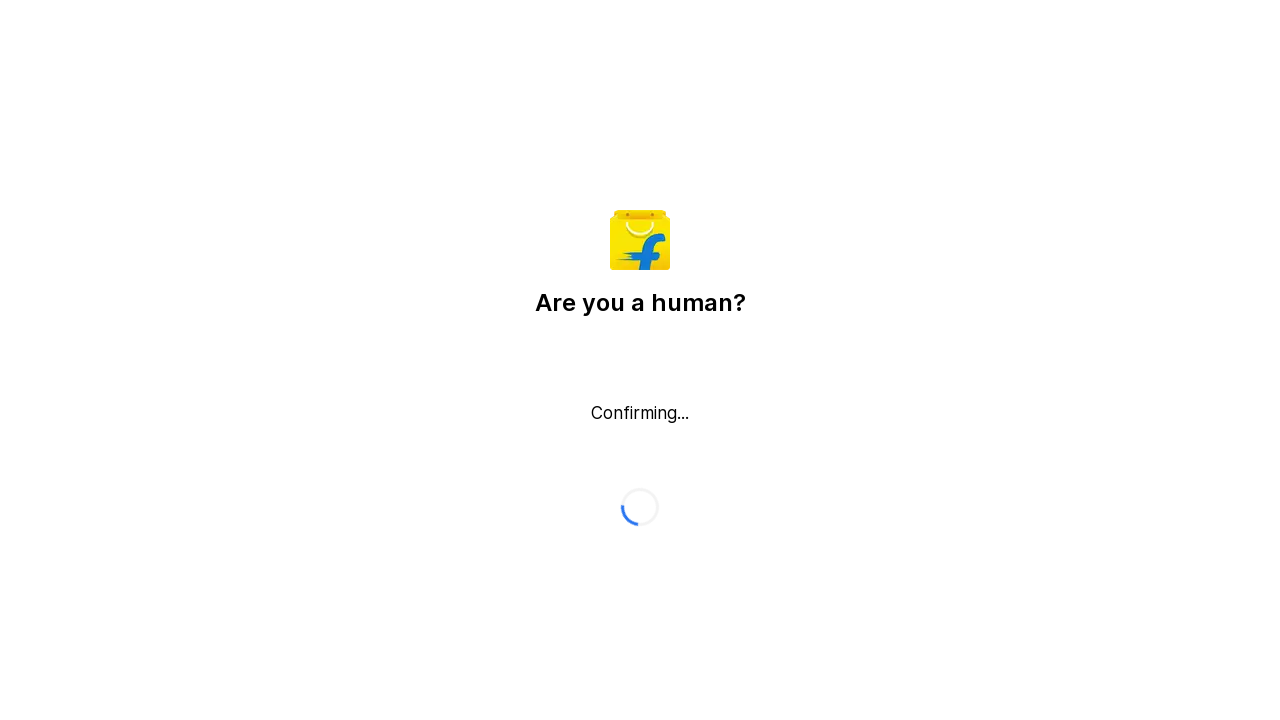

Retrieved viewport size from browser window
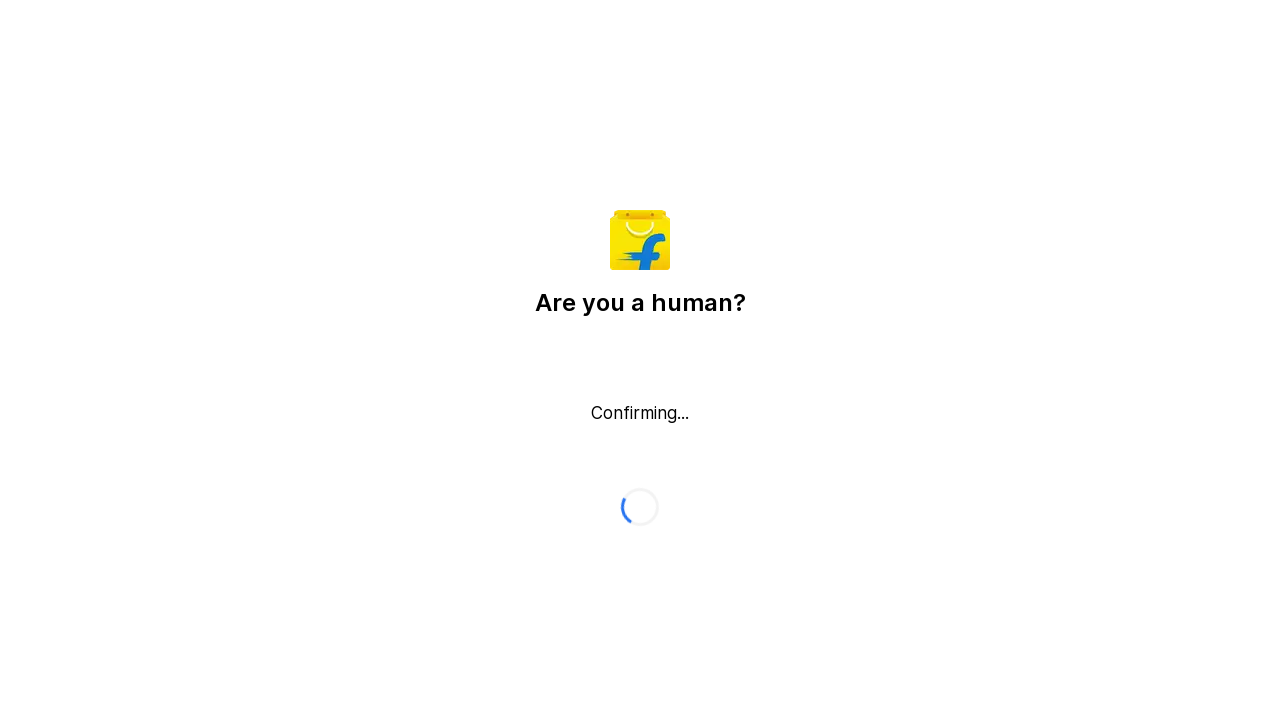

Printed viewport size to console
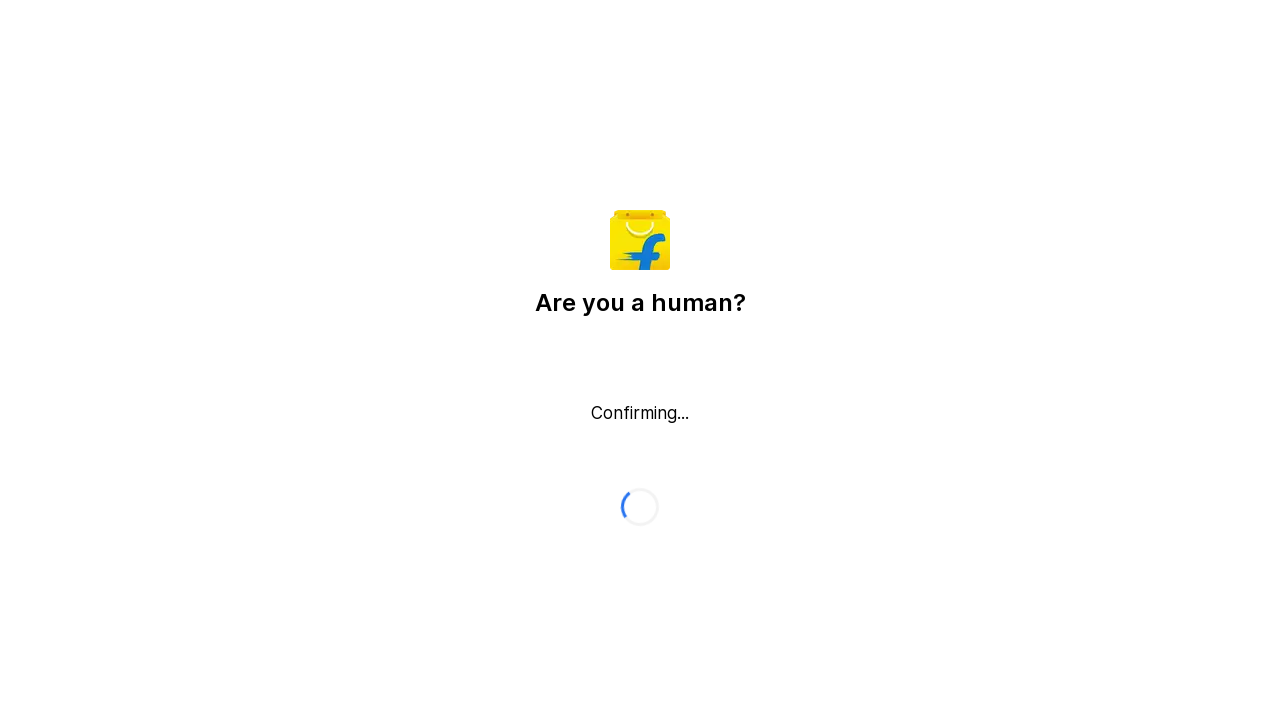

Extracted height from viewport size
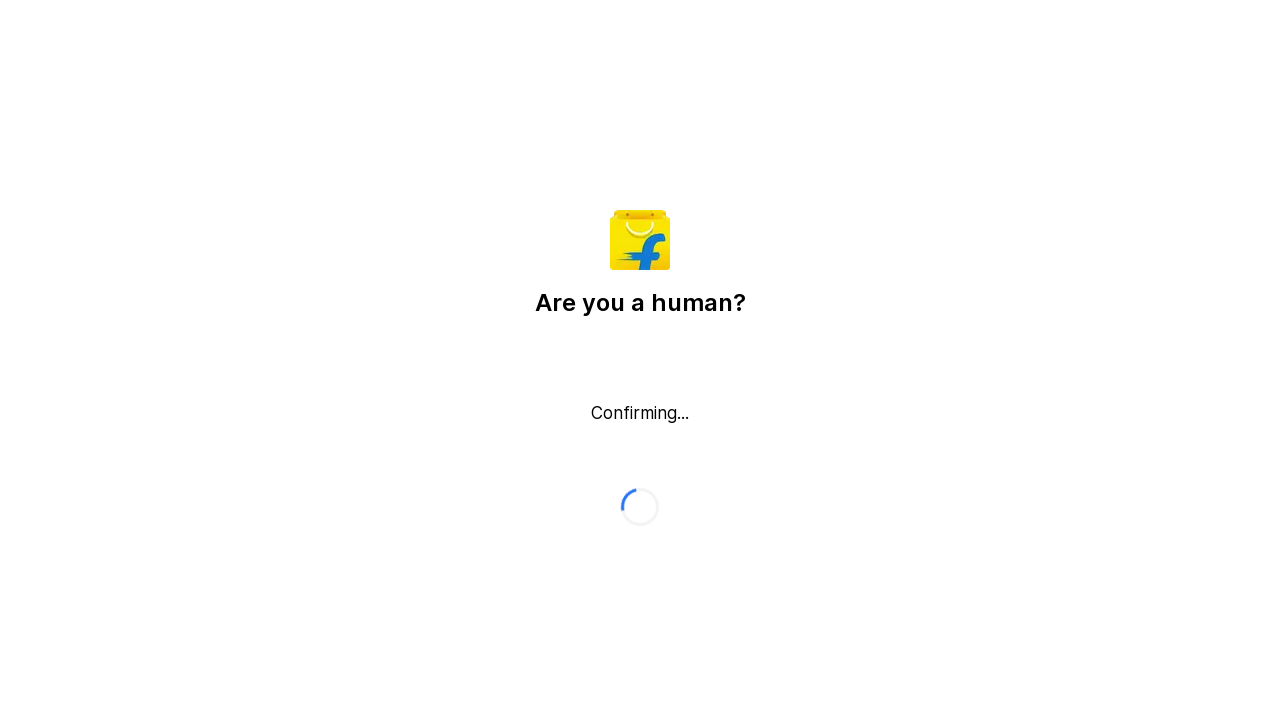

Printed height value to console
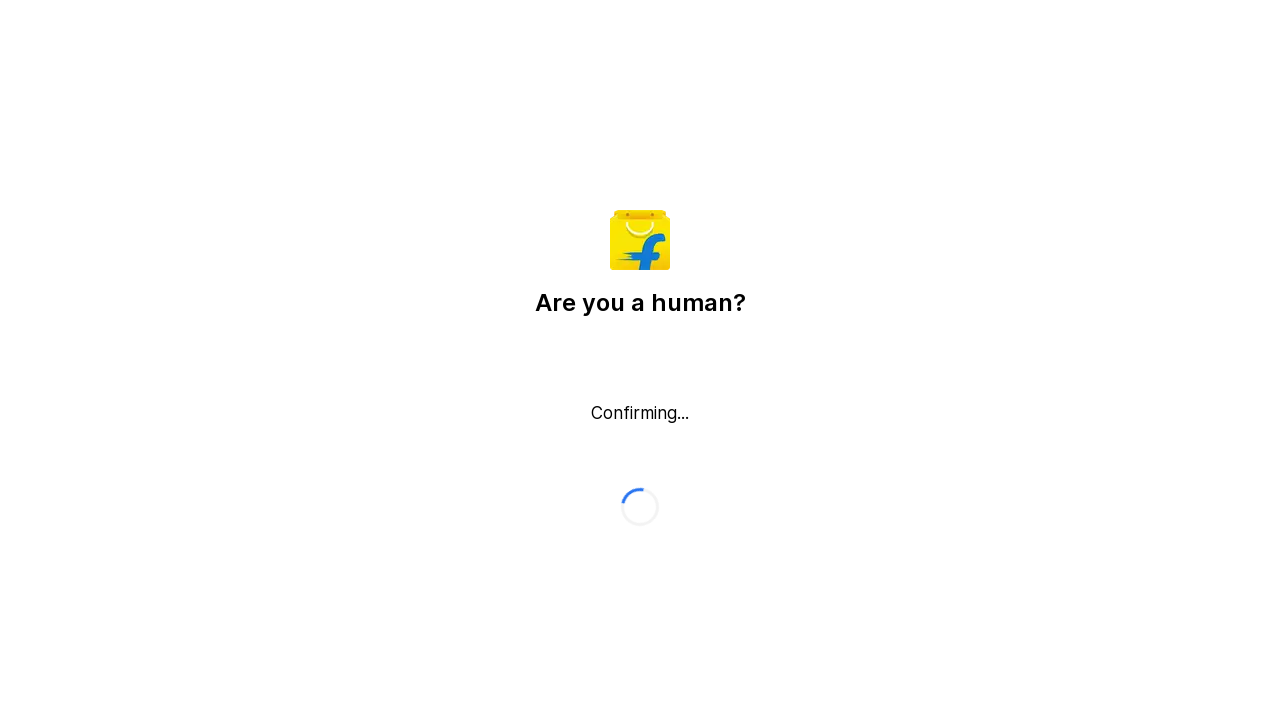

Extracted width from viewport size
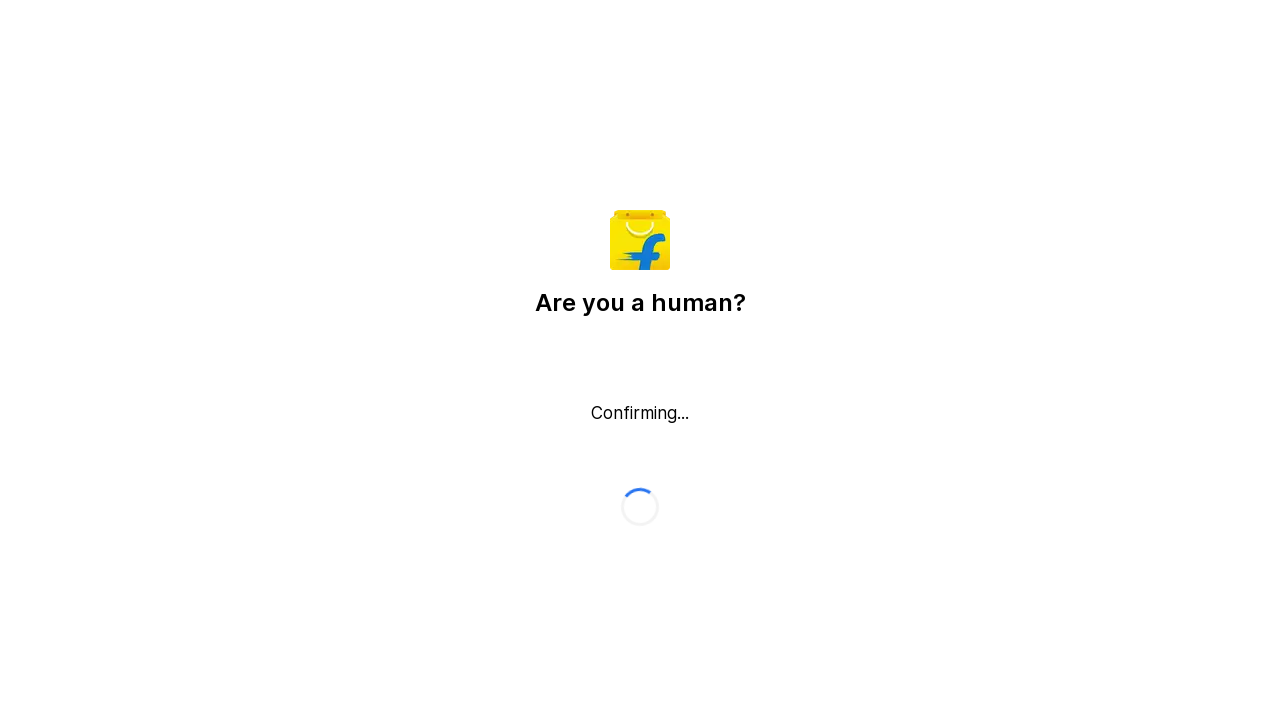

Printed width value to console
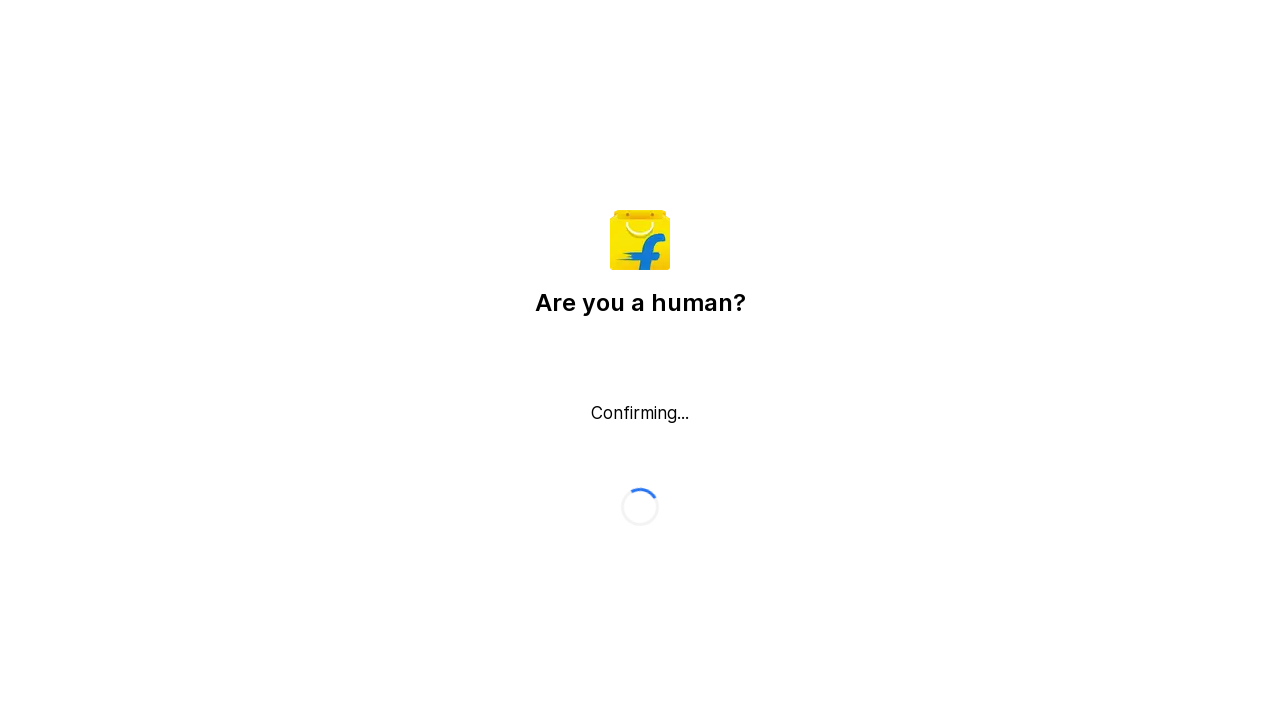

Waited for page DOM content to be fully loaded
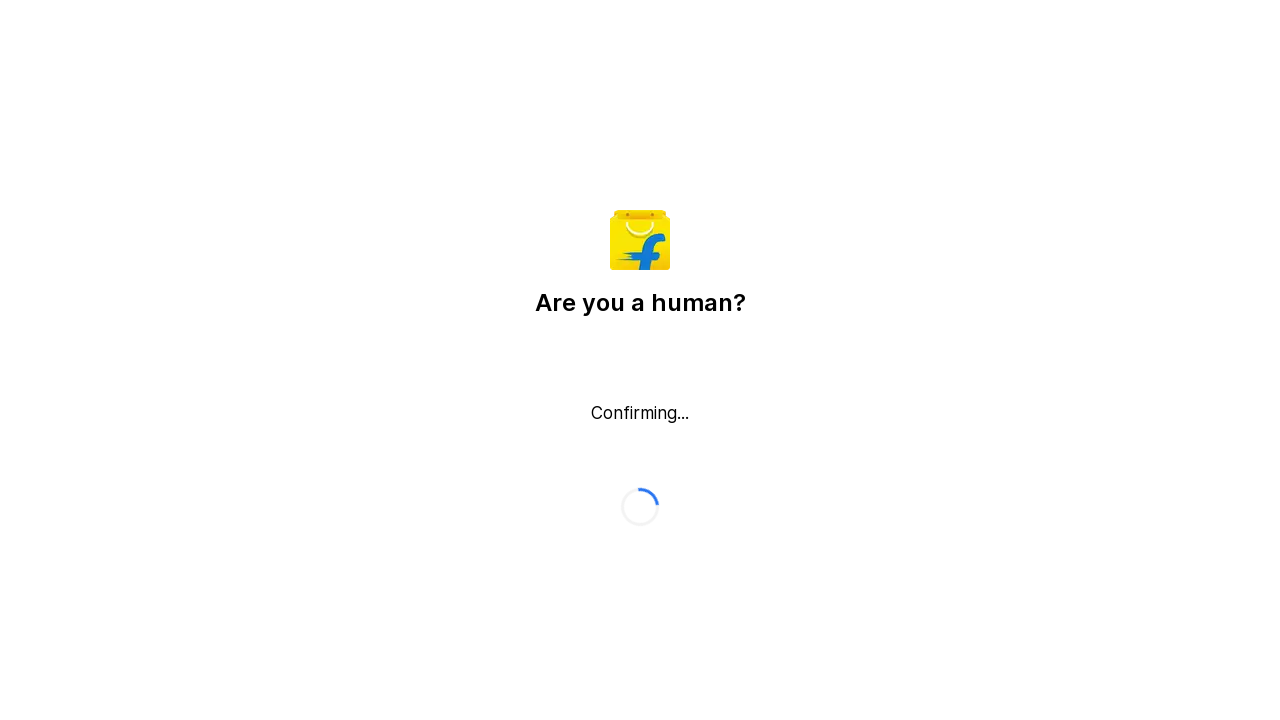

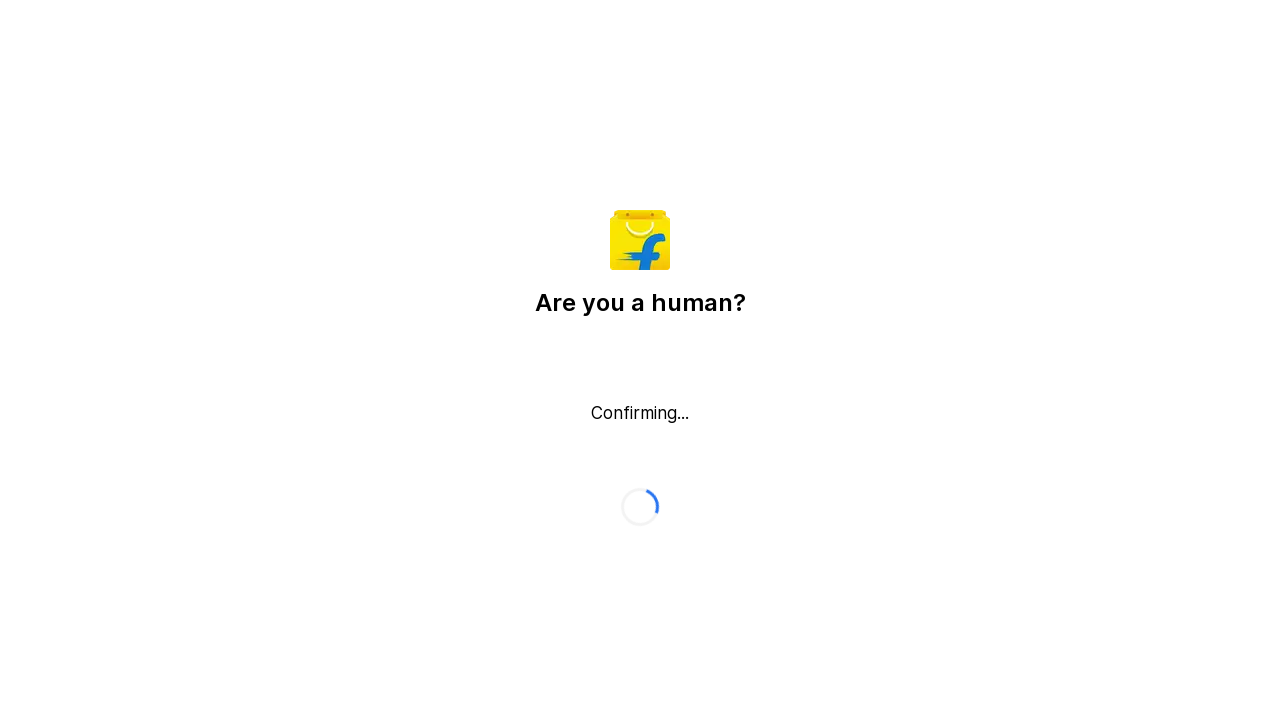